Searches for books by typing in a search field within a shadow DOM element

Starting URL: https://books-pwakit.appspot.com/

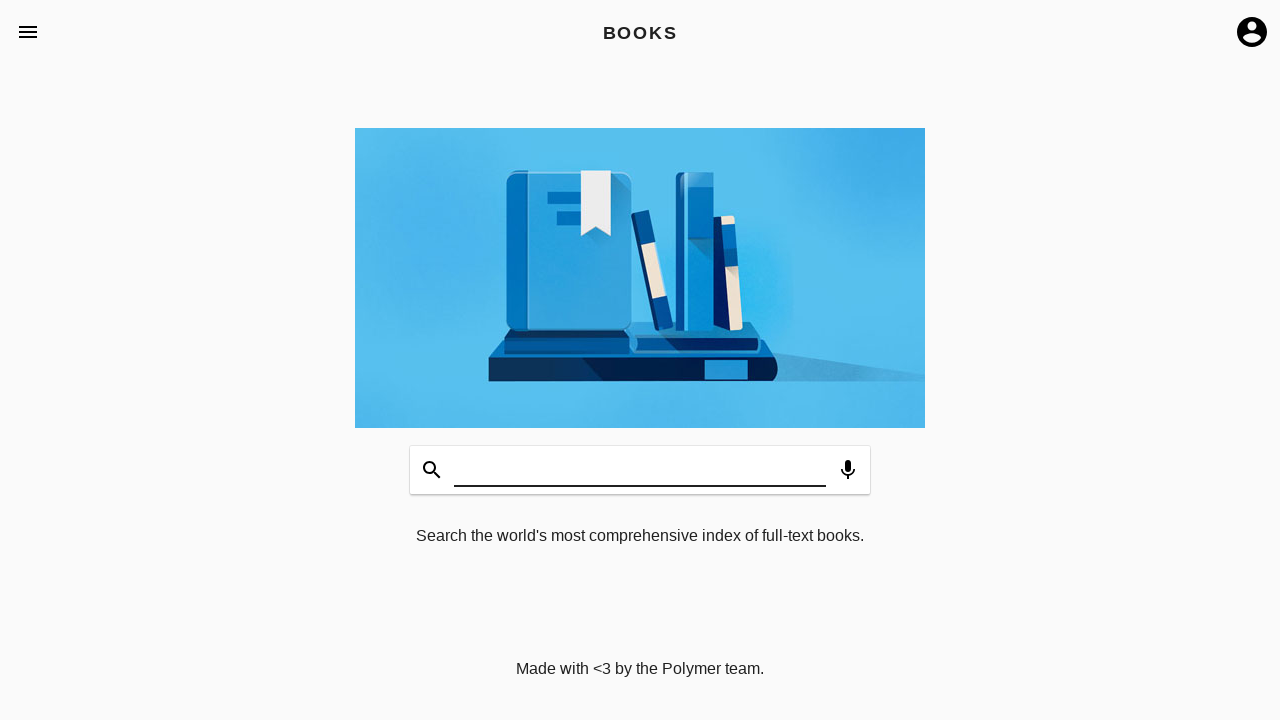

Waited for main BOOKS element to load
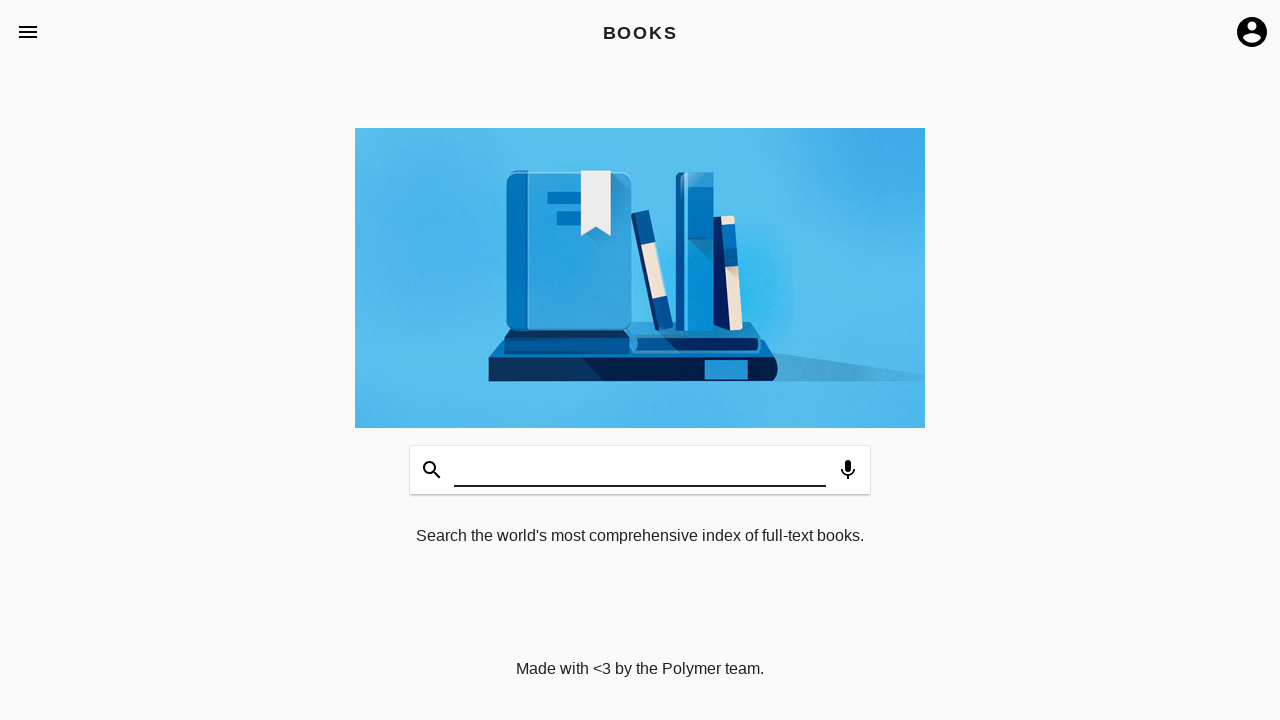

Typed 'Selenium Workshop' into shadow DOM search field
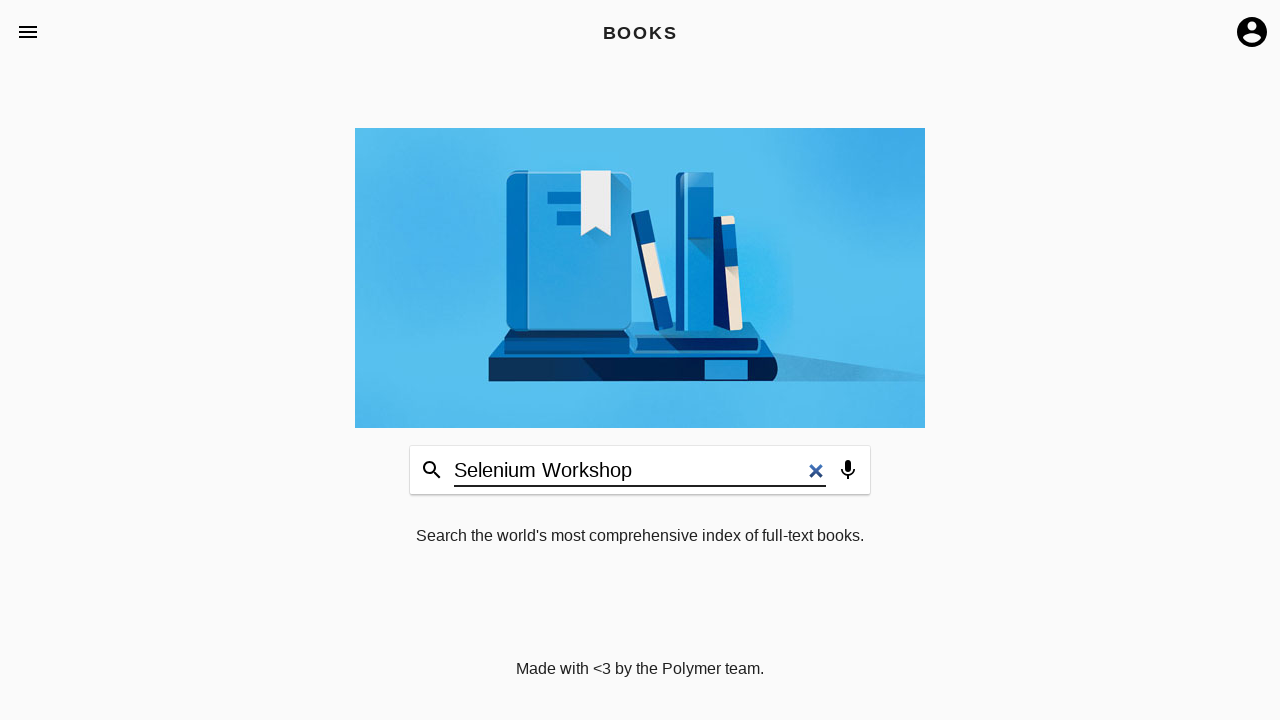

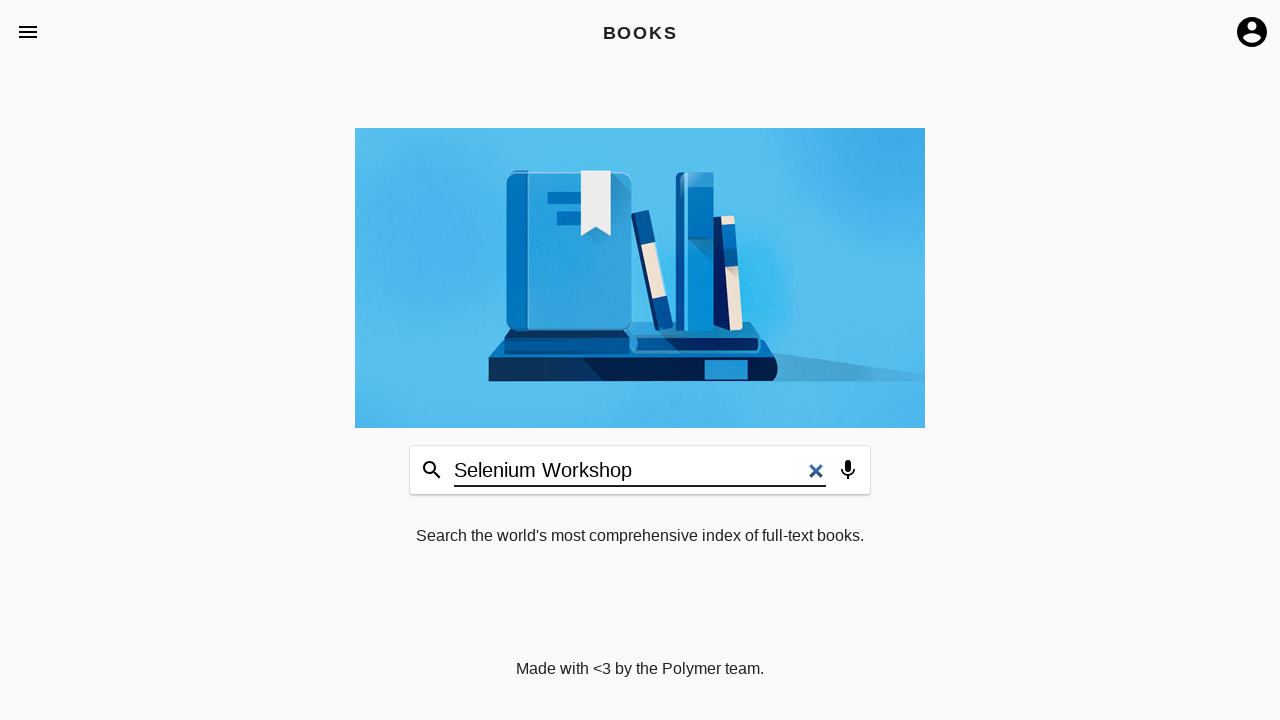